Tests an autocomplete dropdown by typing "ind" and selecting the second to last suggestion from the dropdown list

Starting URL: https://rahulshettyacademy.com/dropdownsPractise/

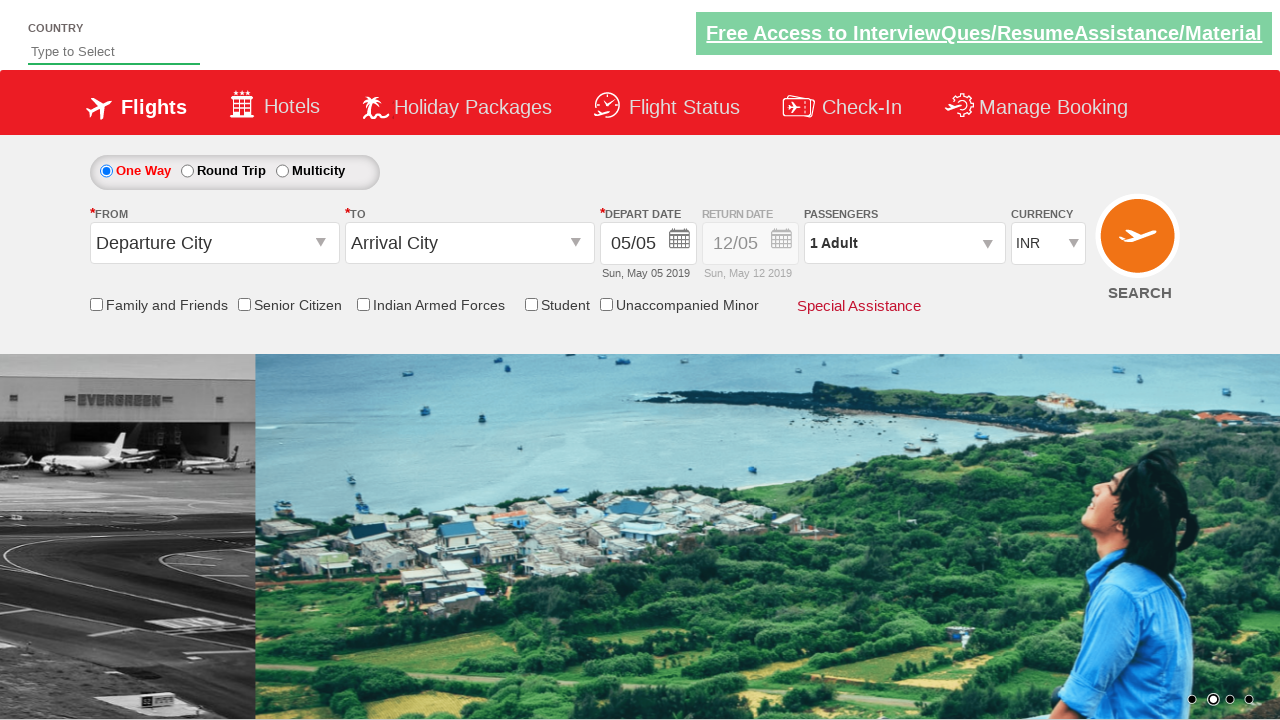

Typed 'ind' in the autosuggest field on input#autosuggest
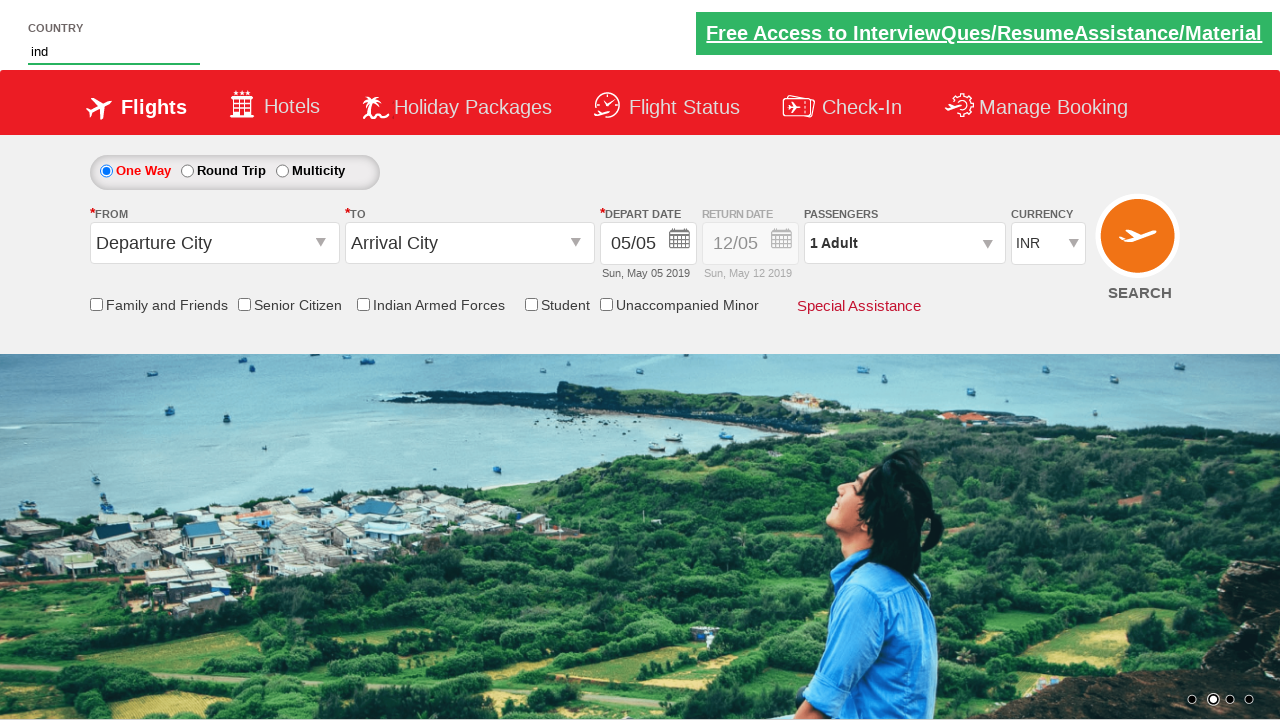

Dropdown suggestions appeared
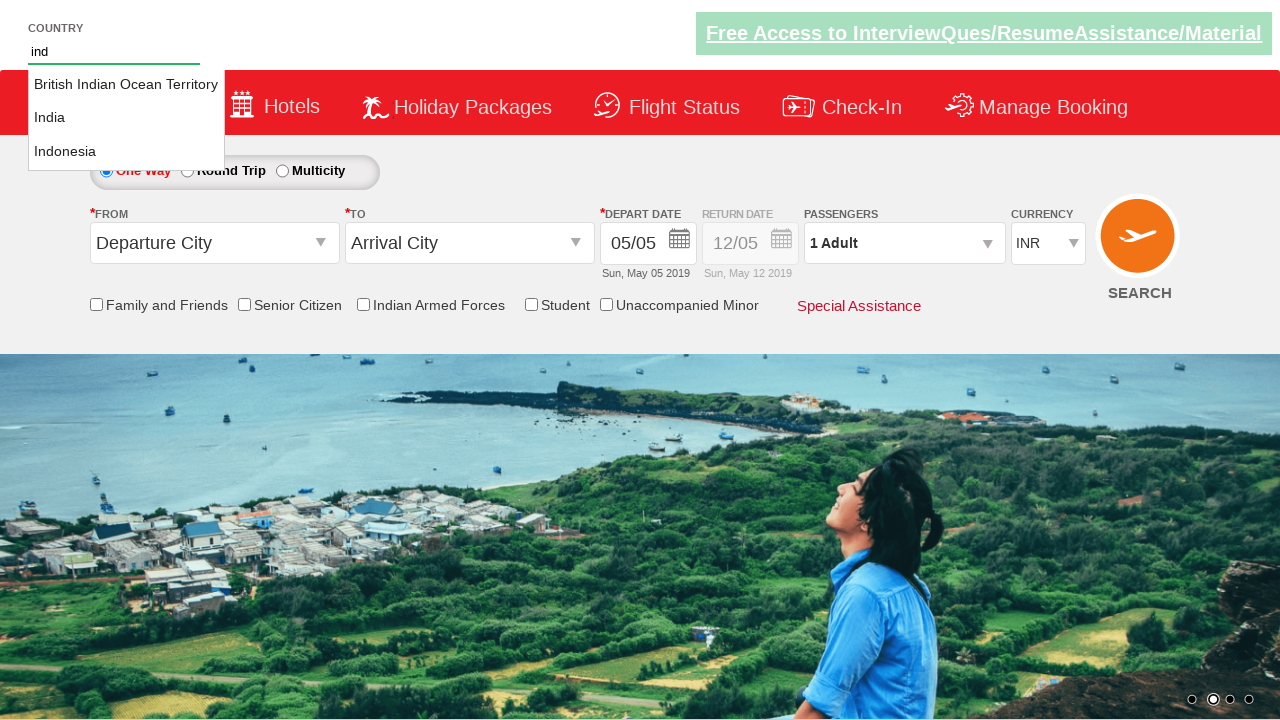

Retrieved 3 dropdown options
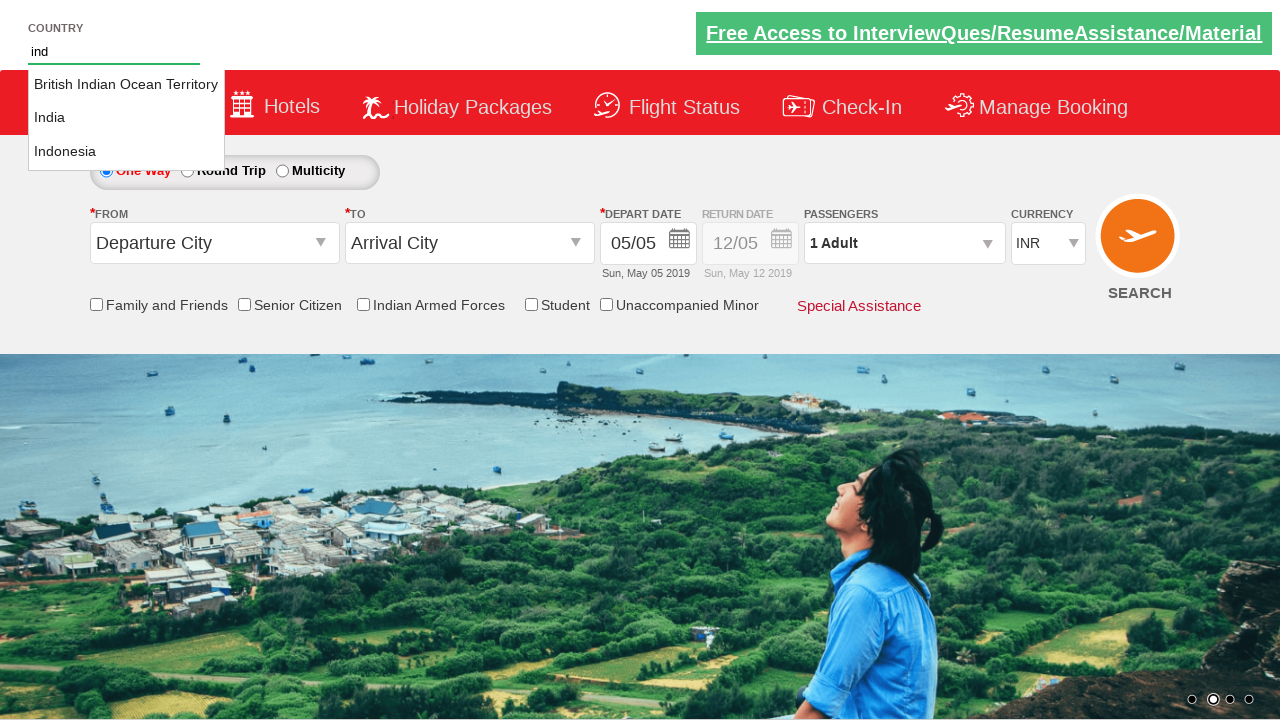

Clicked the second to last dropdown option at (126, 118) on li.ui-menu-item a >> nth=1
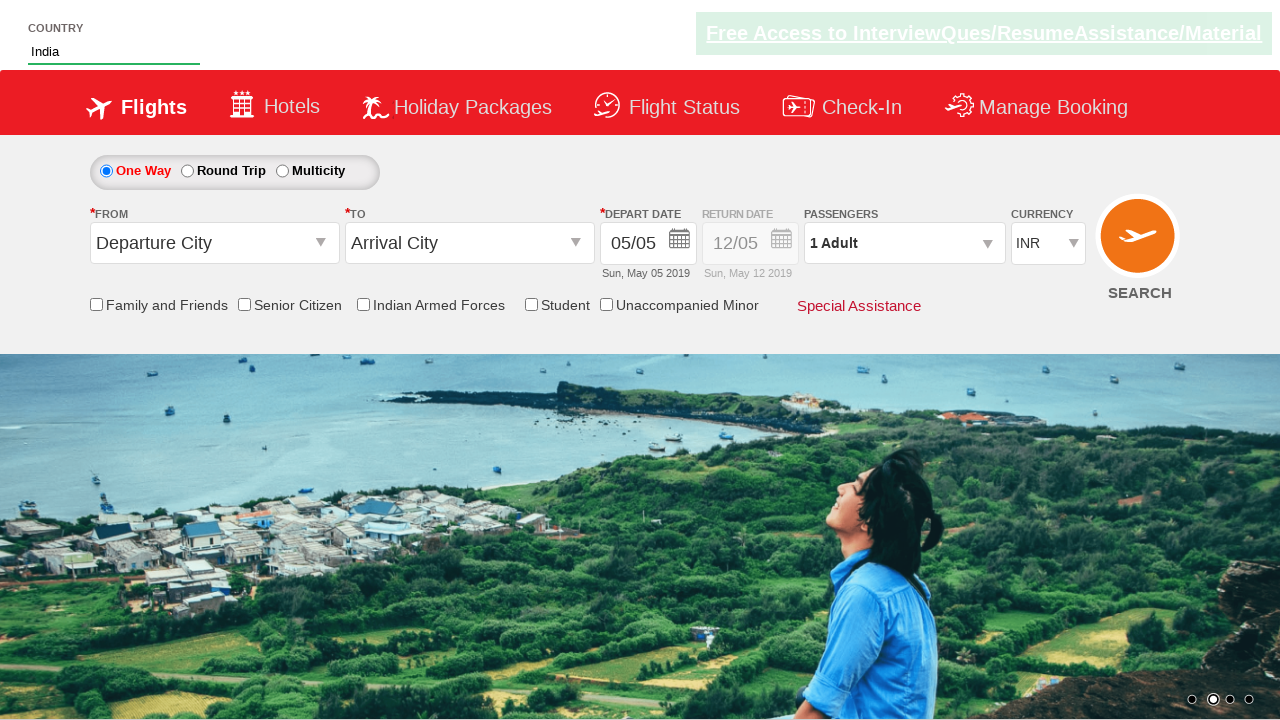

Retrieved selected value: None
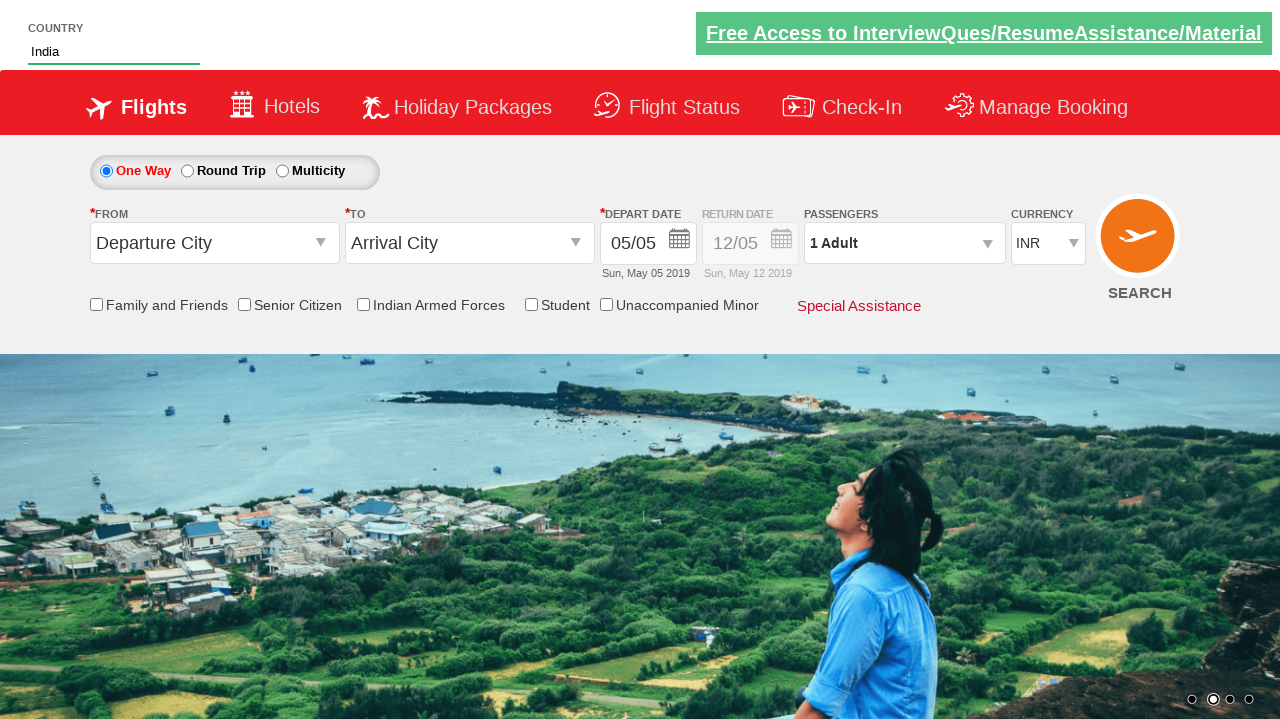

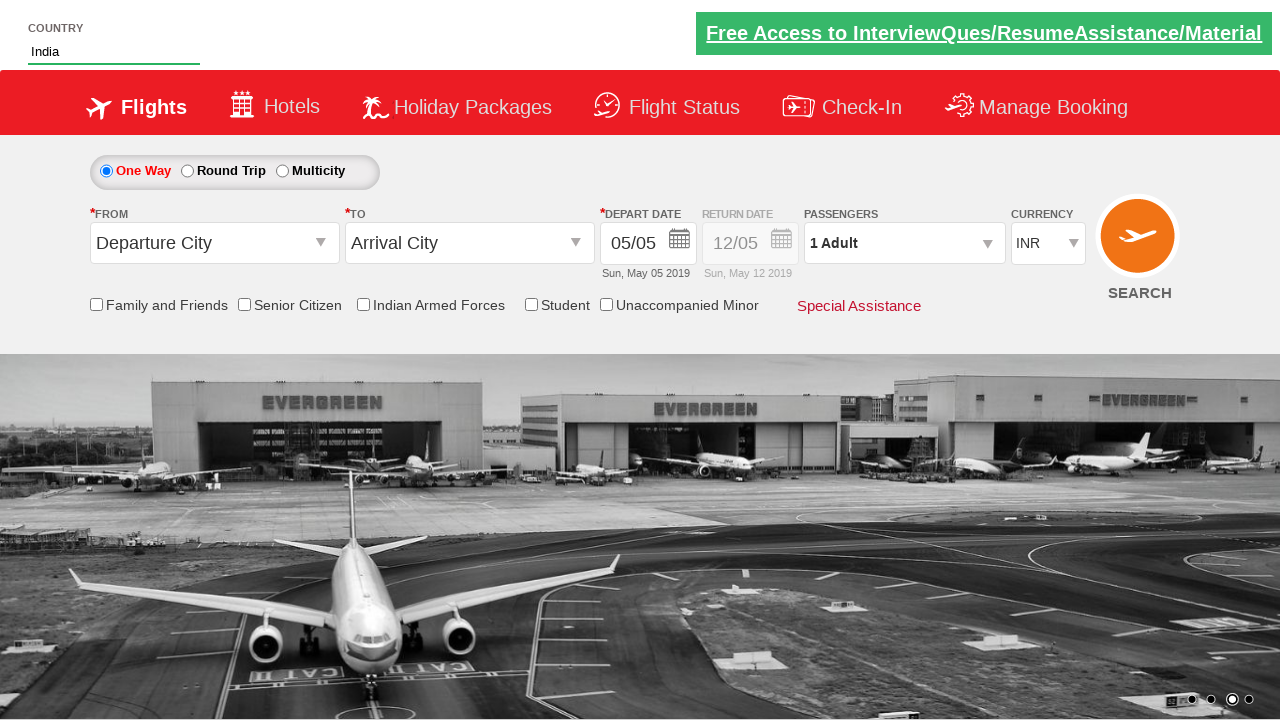